Plays a round of online trivia by reading a question, clicking on an answer option, and observing the correct answer displayed after submission.

Starting URL: https://www.trivinet.com/es/trivial-online/jugar

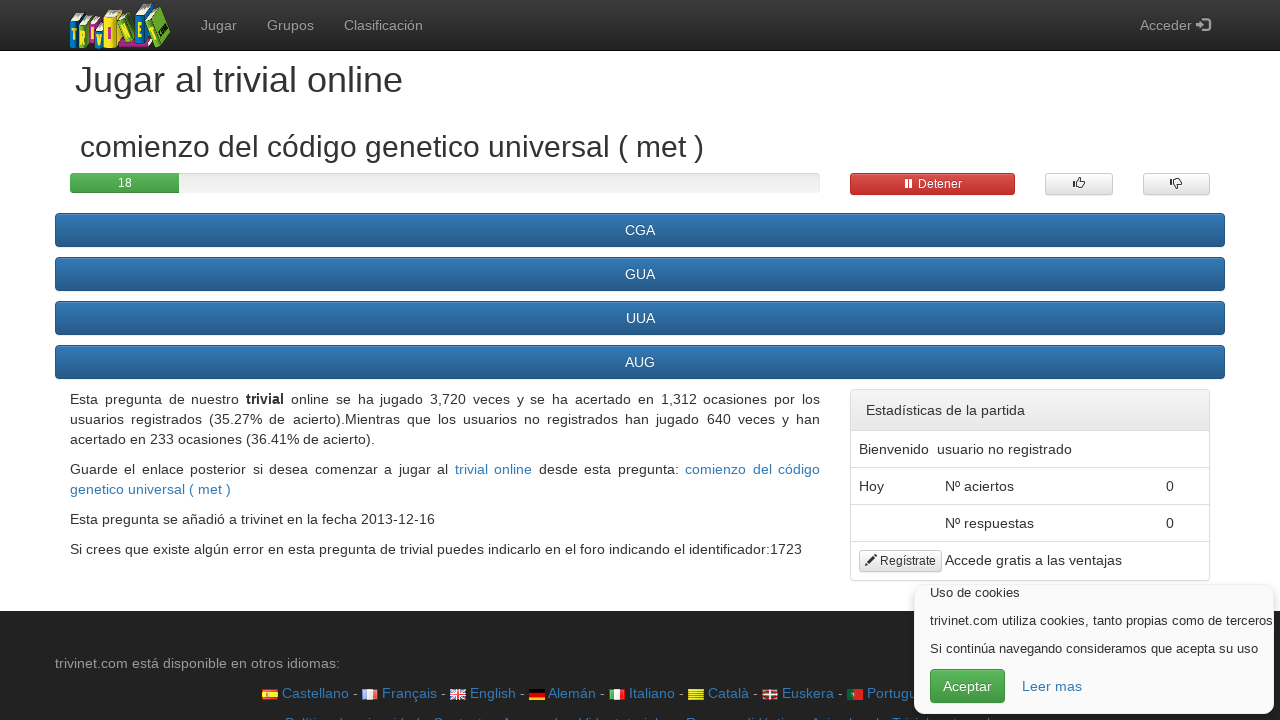

Trivia question loaded
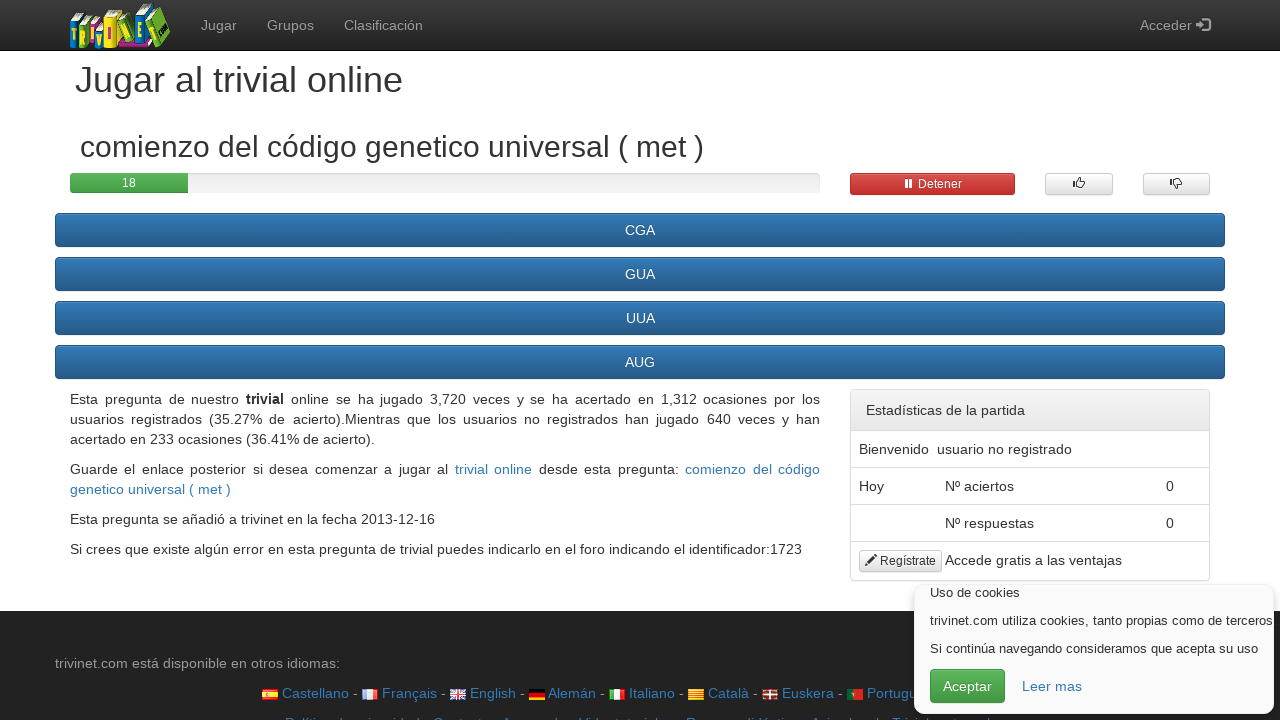

Answer options became visible
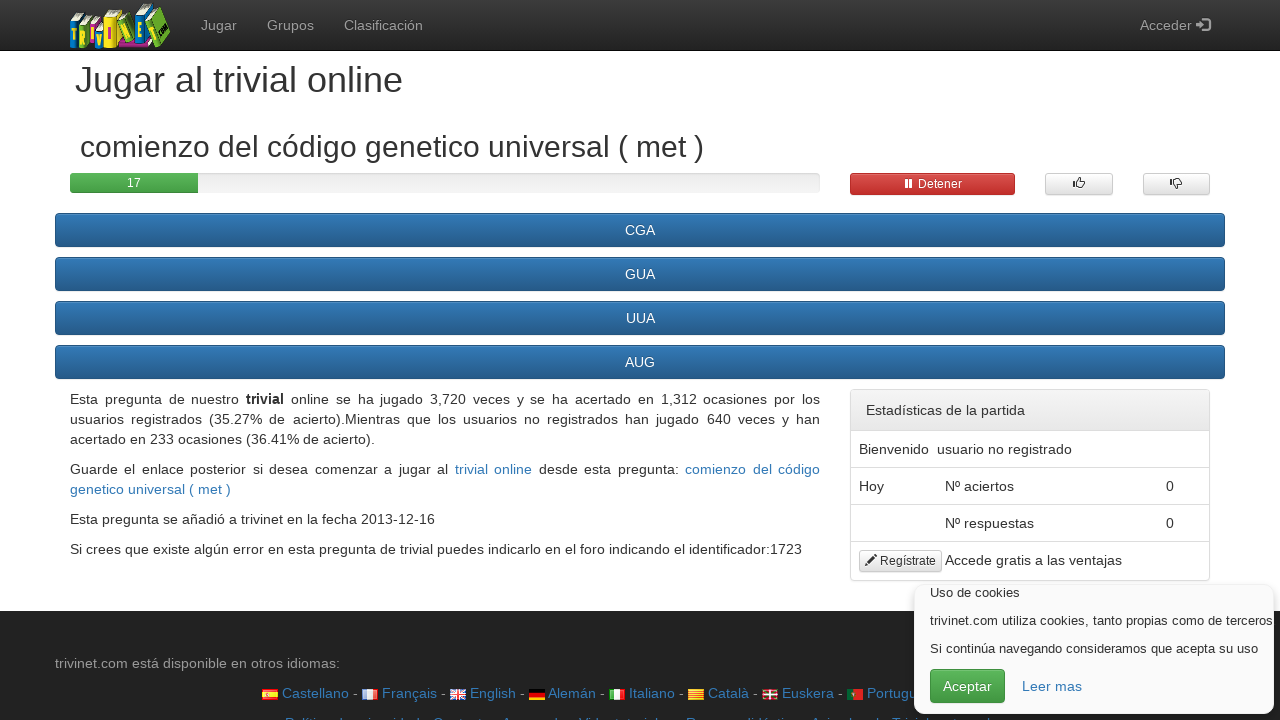

Clicked on first answer option at (640, 230) on .row:nth-child(1) > .col-lg-12 > p > a
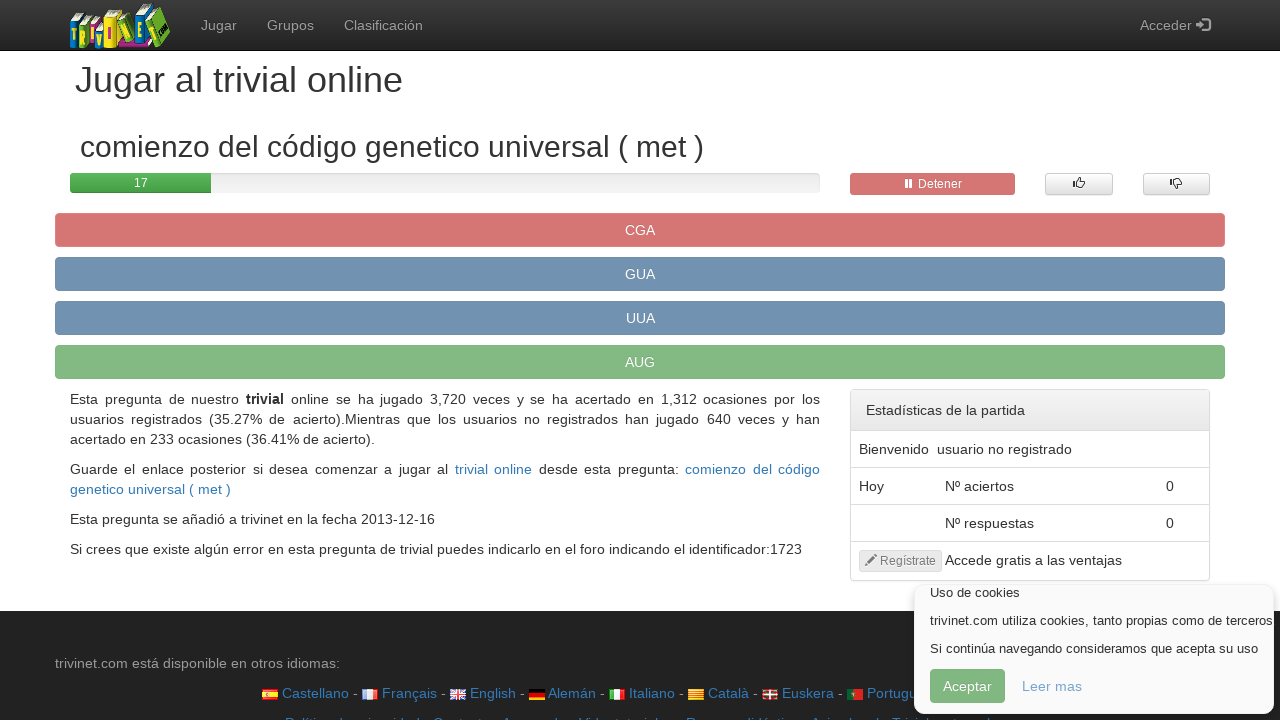

Correct answer displayed after submission
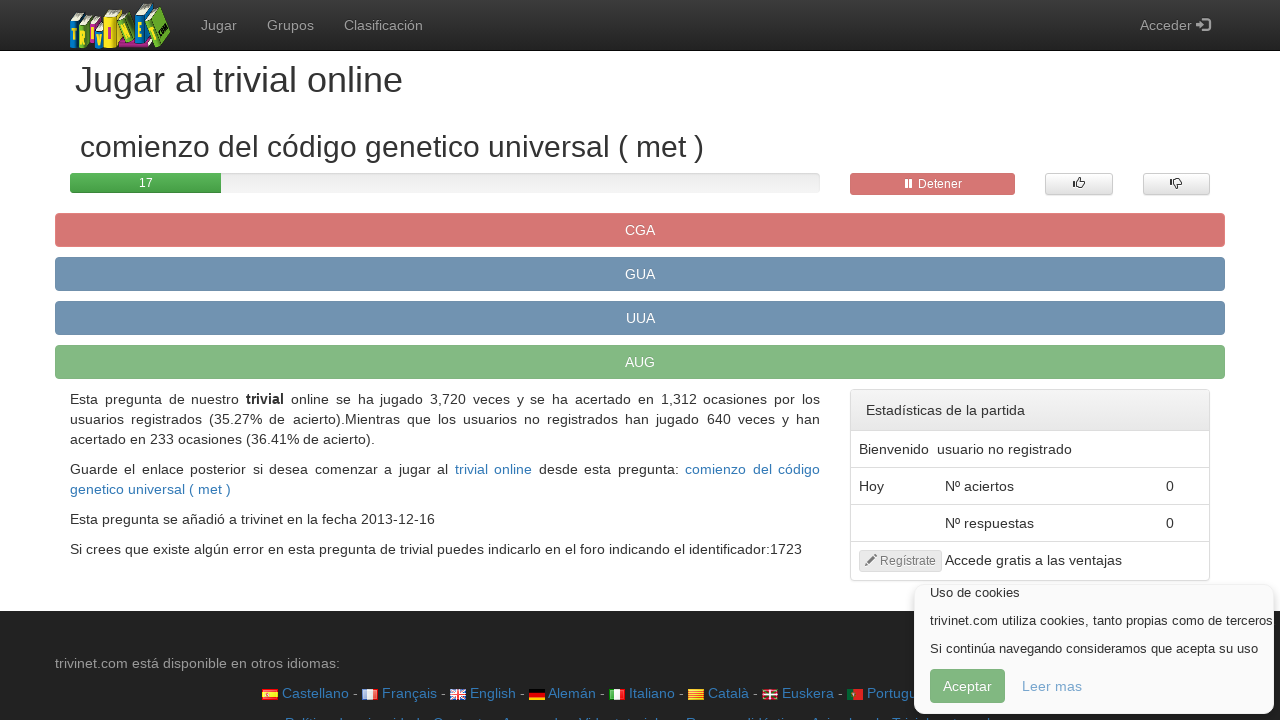

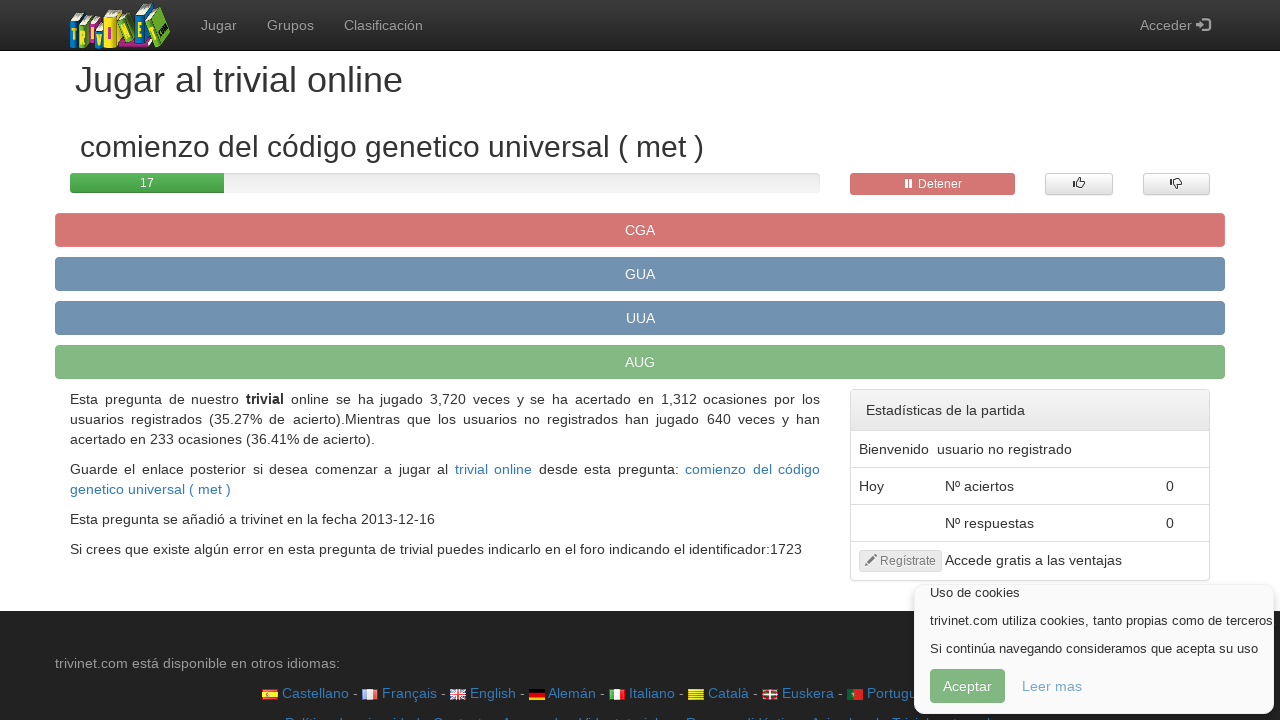